Tests iframe switching and JavaScript alert/confirm dialog handling by navigating to W3Schools tryit editor, switching to the result iframe, clicking a button that triggers a confirm dialog, accepting it, and verifying the result text.

Starting URL: https://www.w3schools.com/js/tryit.asp?filename=tryjs_confirm

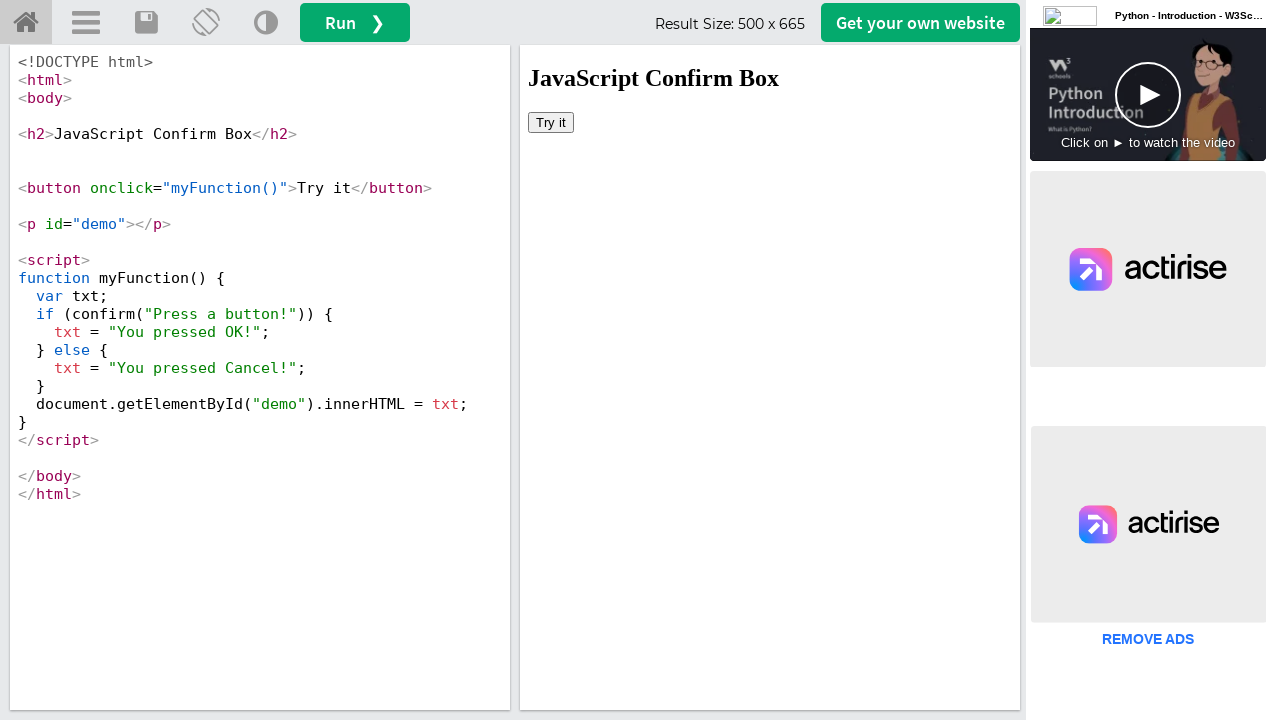

Located the iframeResult frame
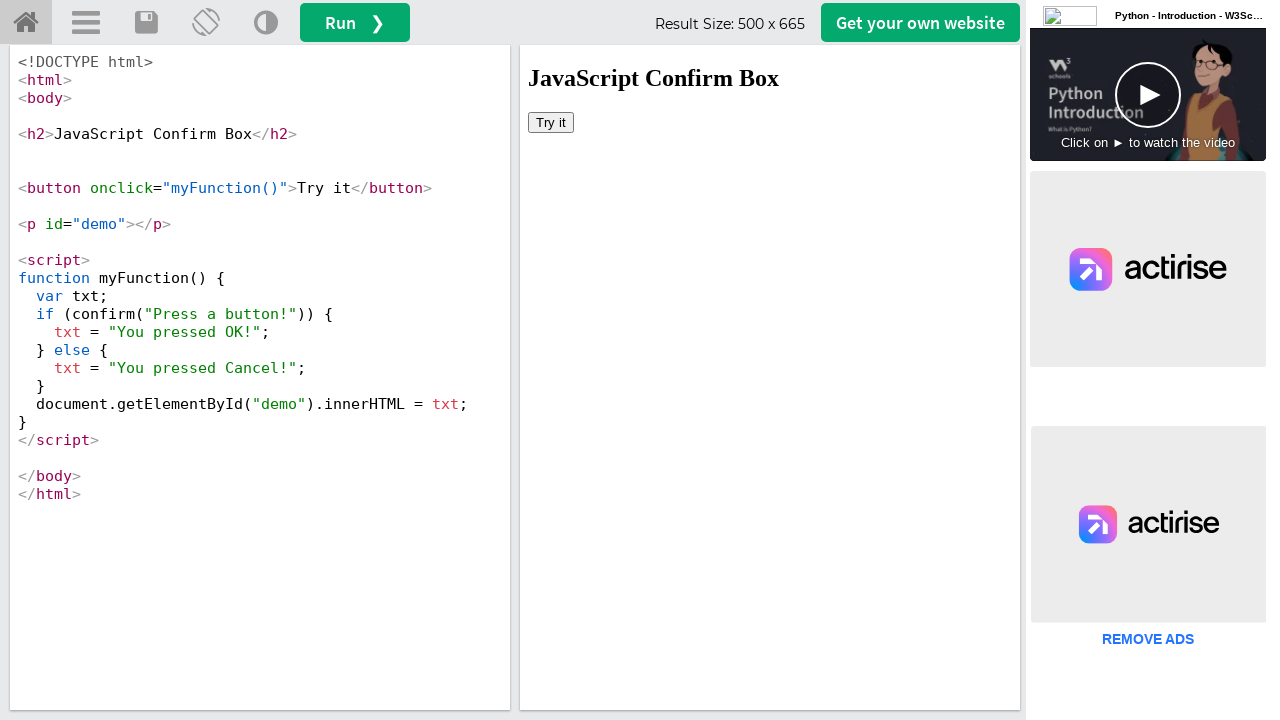

Clicked 'Try it' button inside iframe at (551, 122) on #iframeResult >> internal:control=enter-frame >> xpath=//button[text()='Try it']
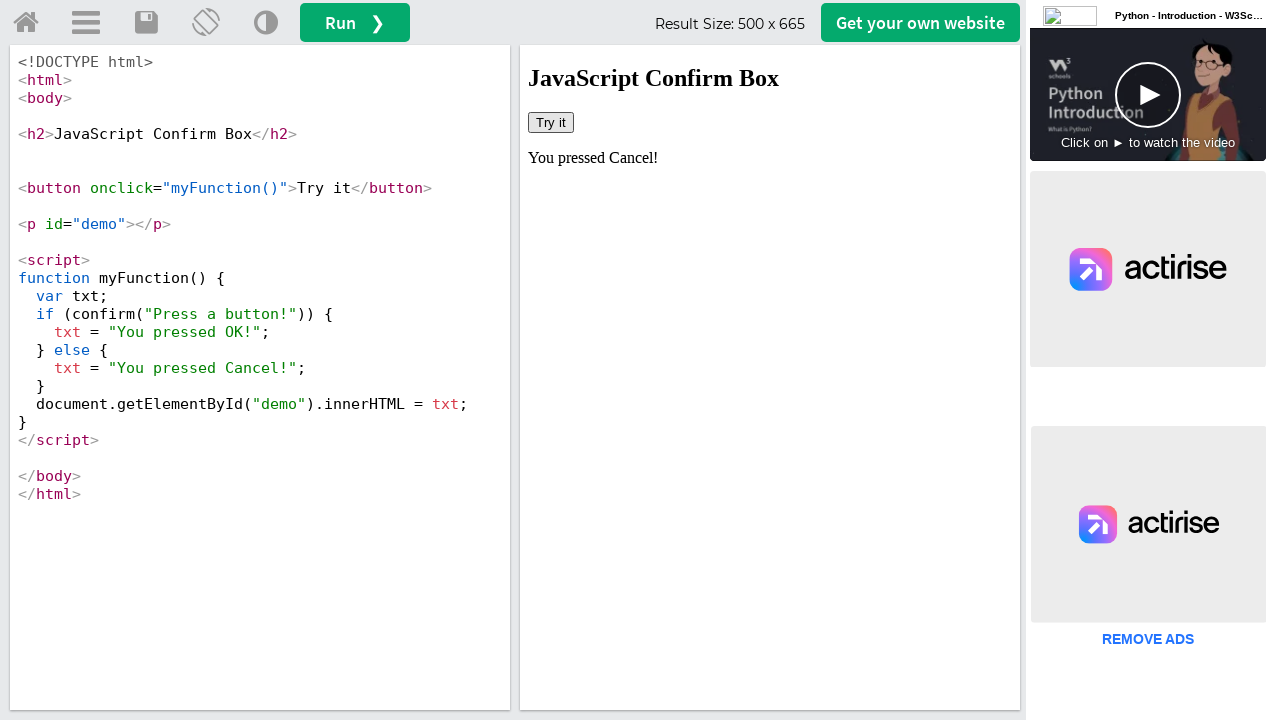

Set up dialog handler to accept dialogs
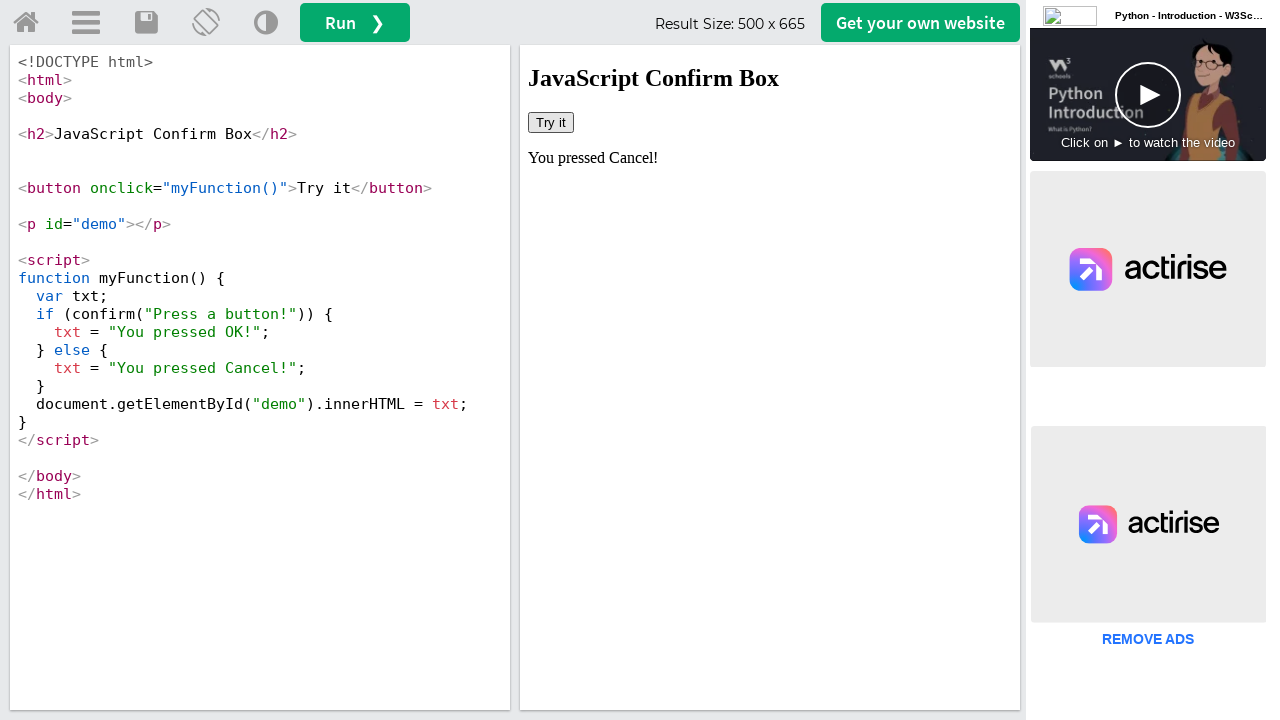

Configured dialog handler function
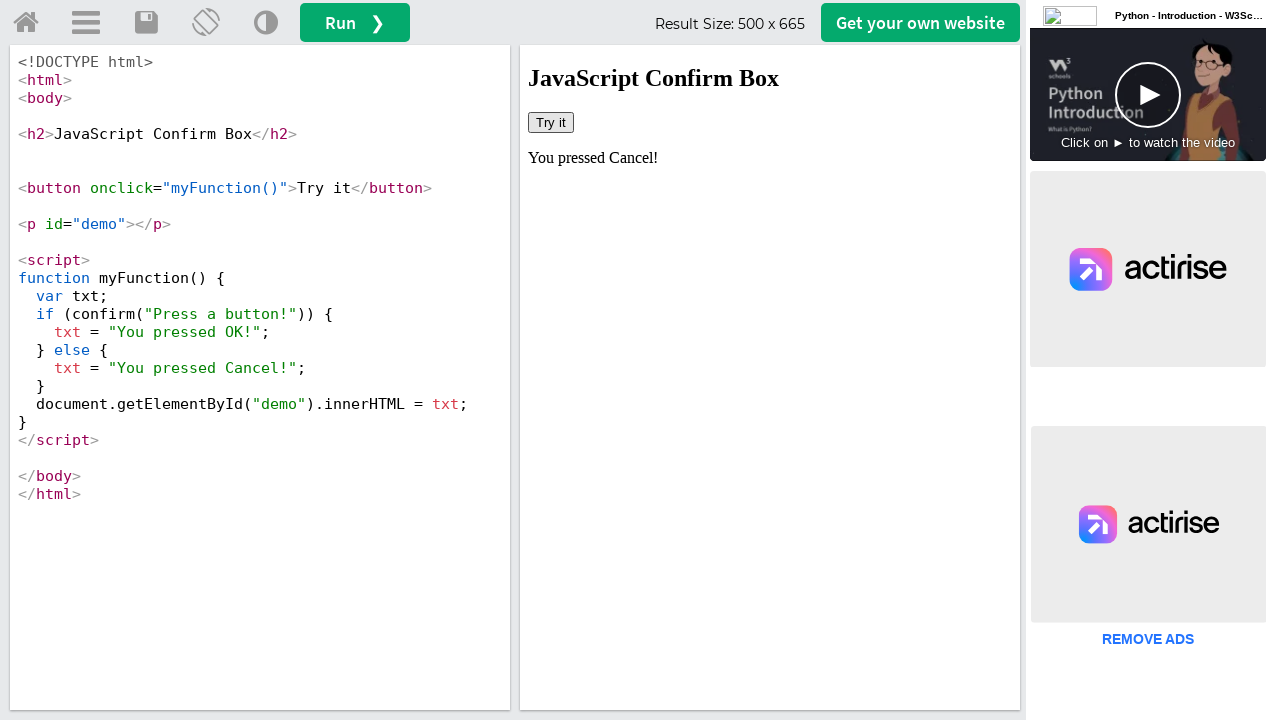

Clicked 'Try it' button to trigger confirm dialog at (551, 122) on #iframeResult >> internal:control=enter-frame >> xpath=//button[text()='Try it']
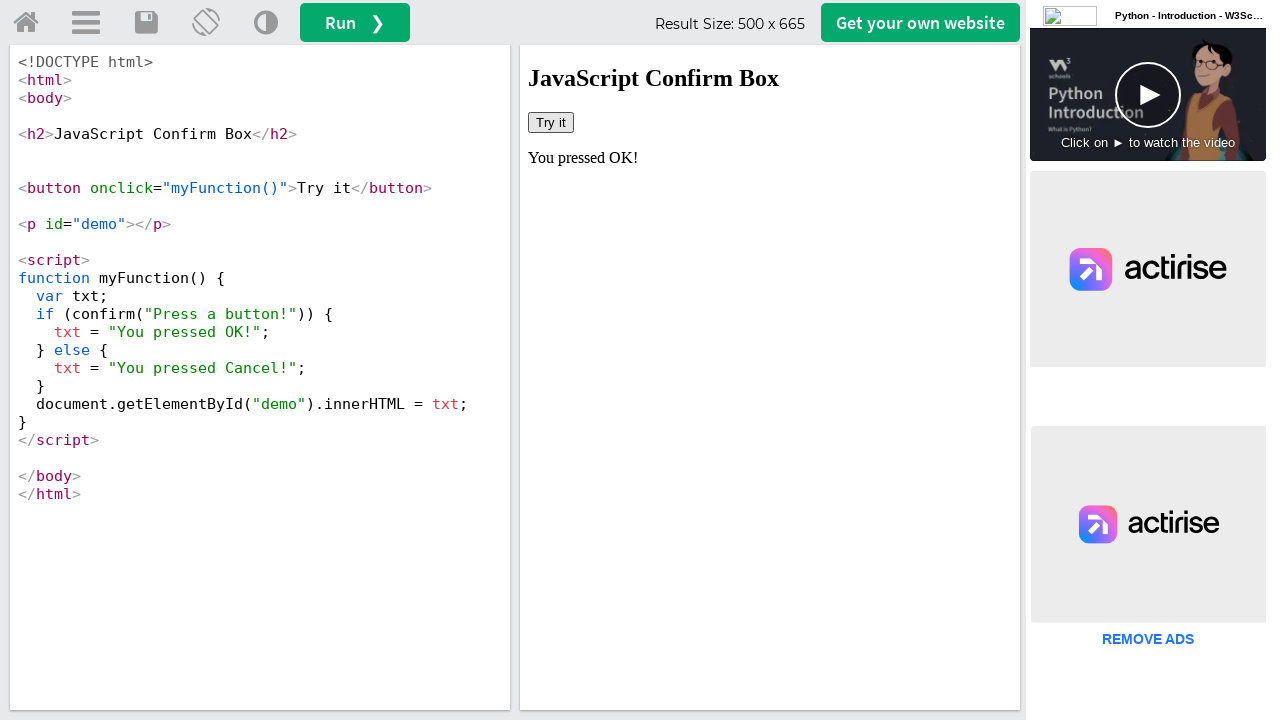

Demo element appeared showing the result after accepting confirm dialog
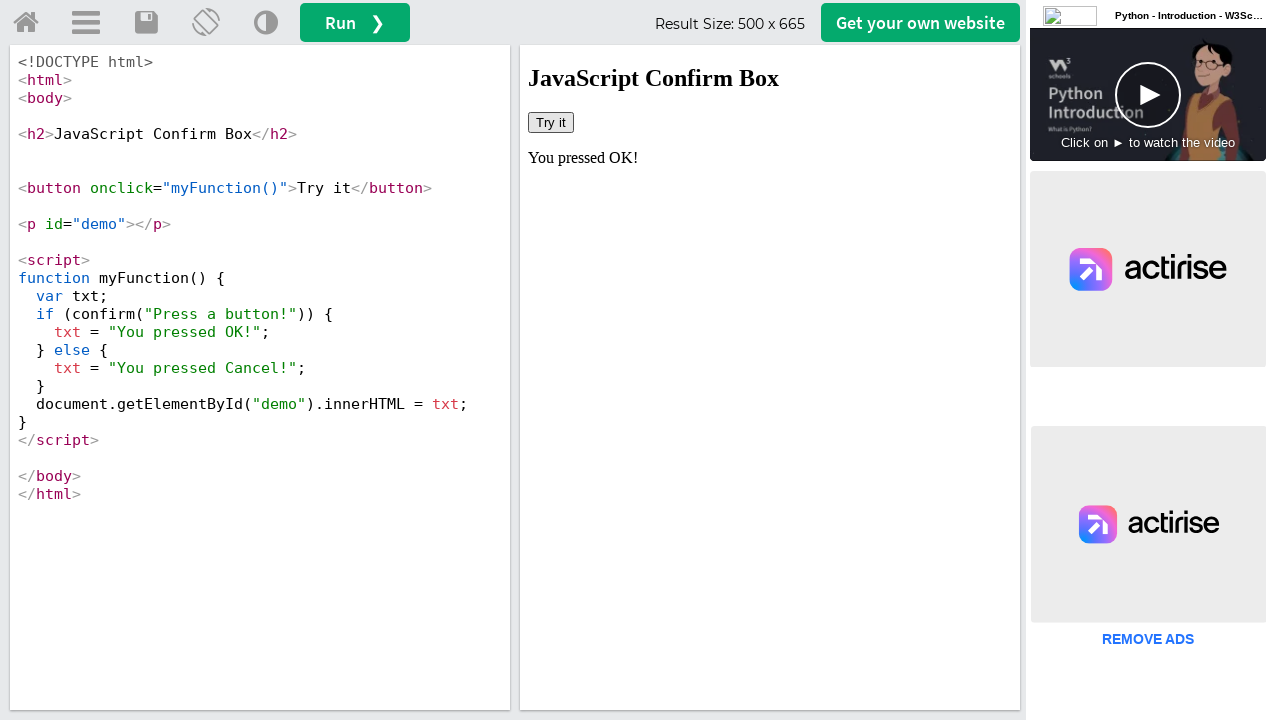

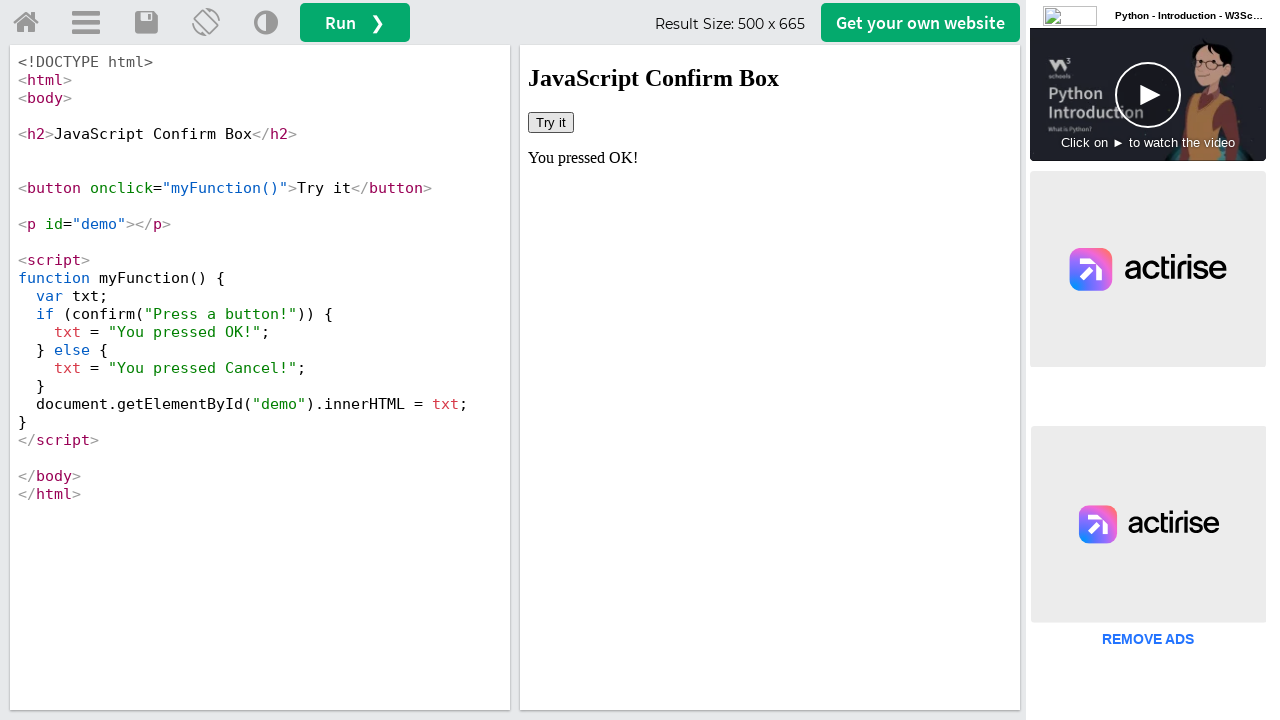